Tests a calculator's string concatenation functionality by selecting "Prototype" build, entering two strings, selecting "Concatenate" operation, and verifying the result

Starting URL: https://testsheepnz.github.io/BasicCalculator.html

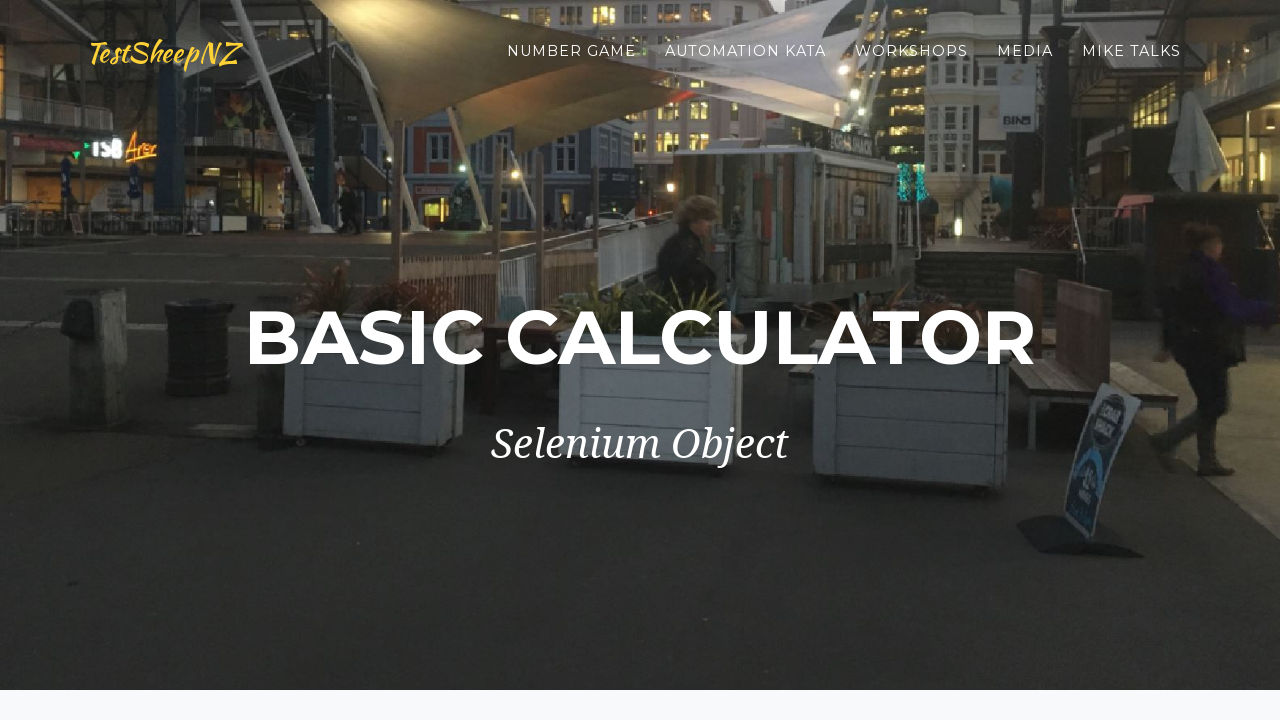

Set viewport size to 1920x1080
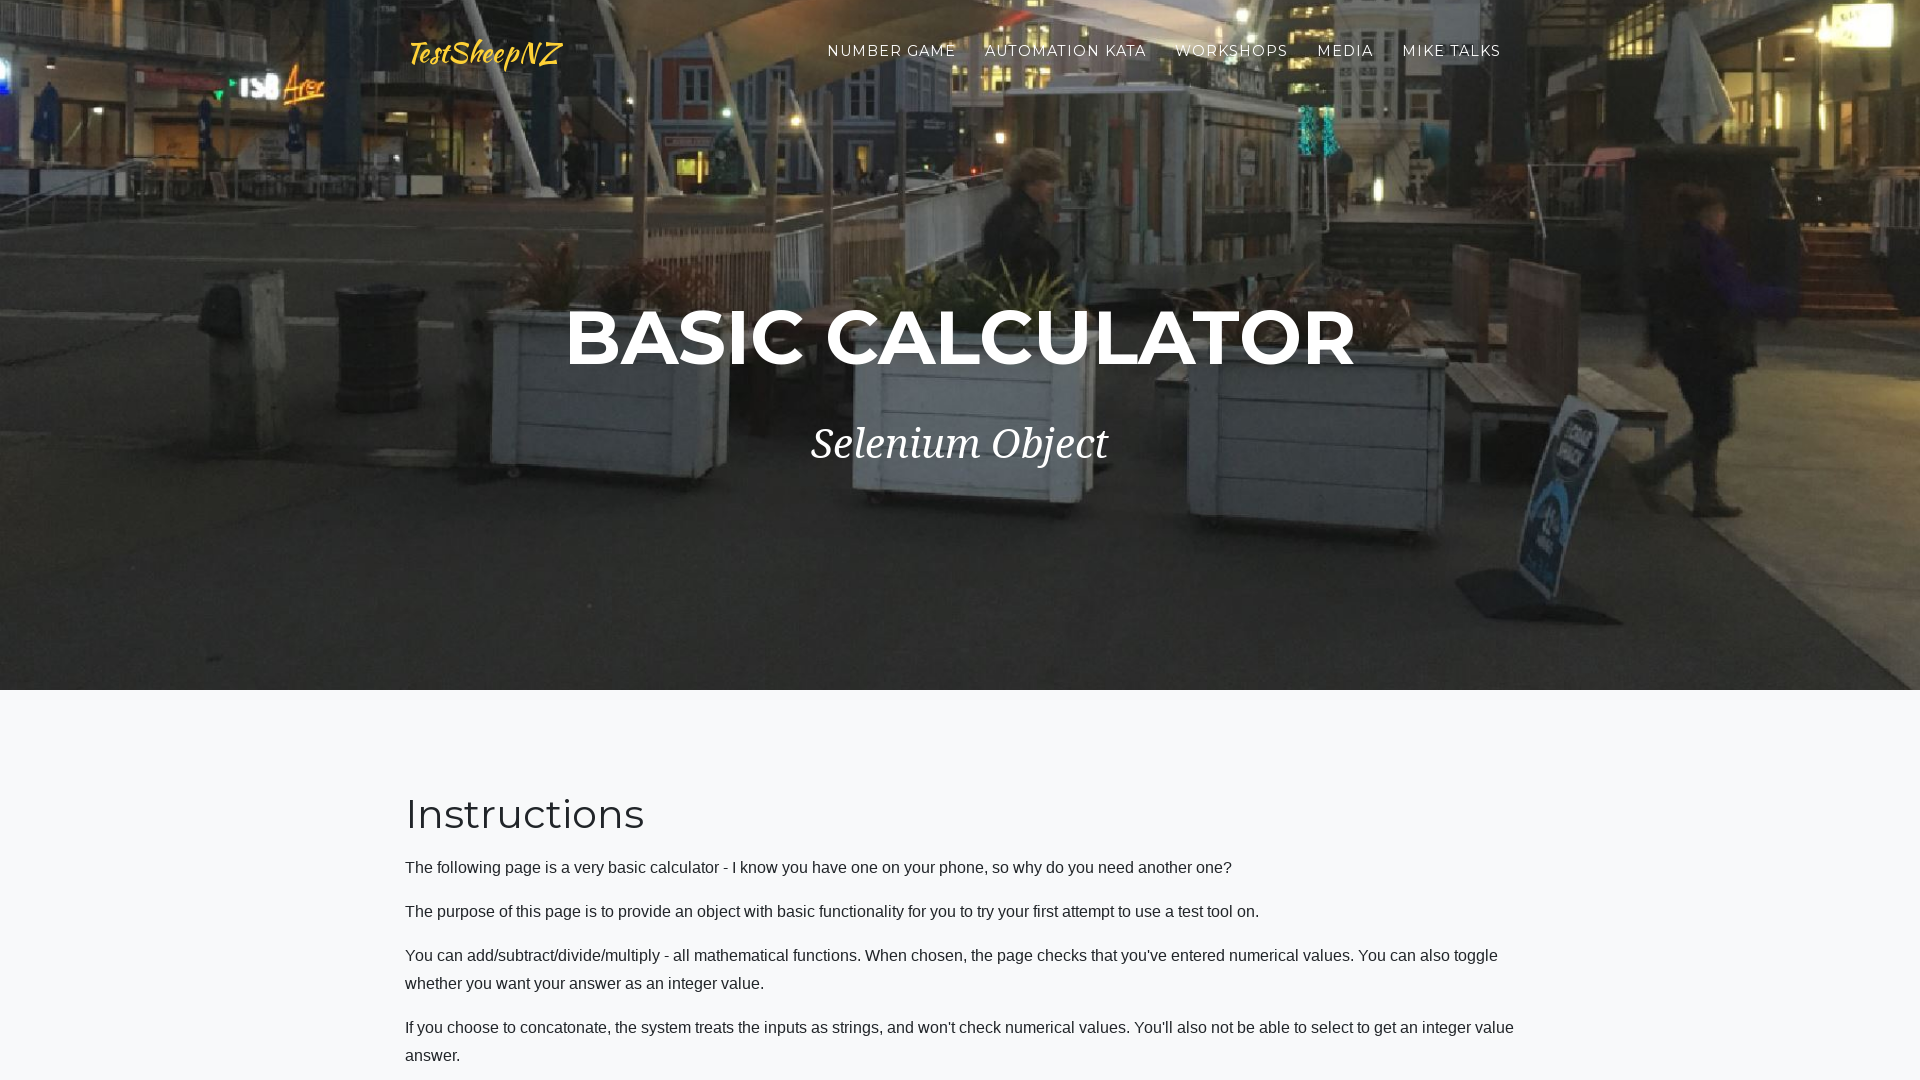

Scrolled to bottom of page
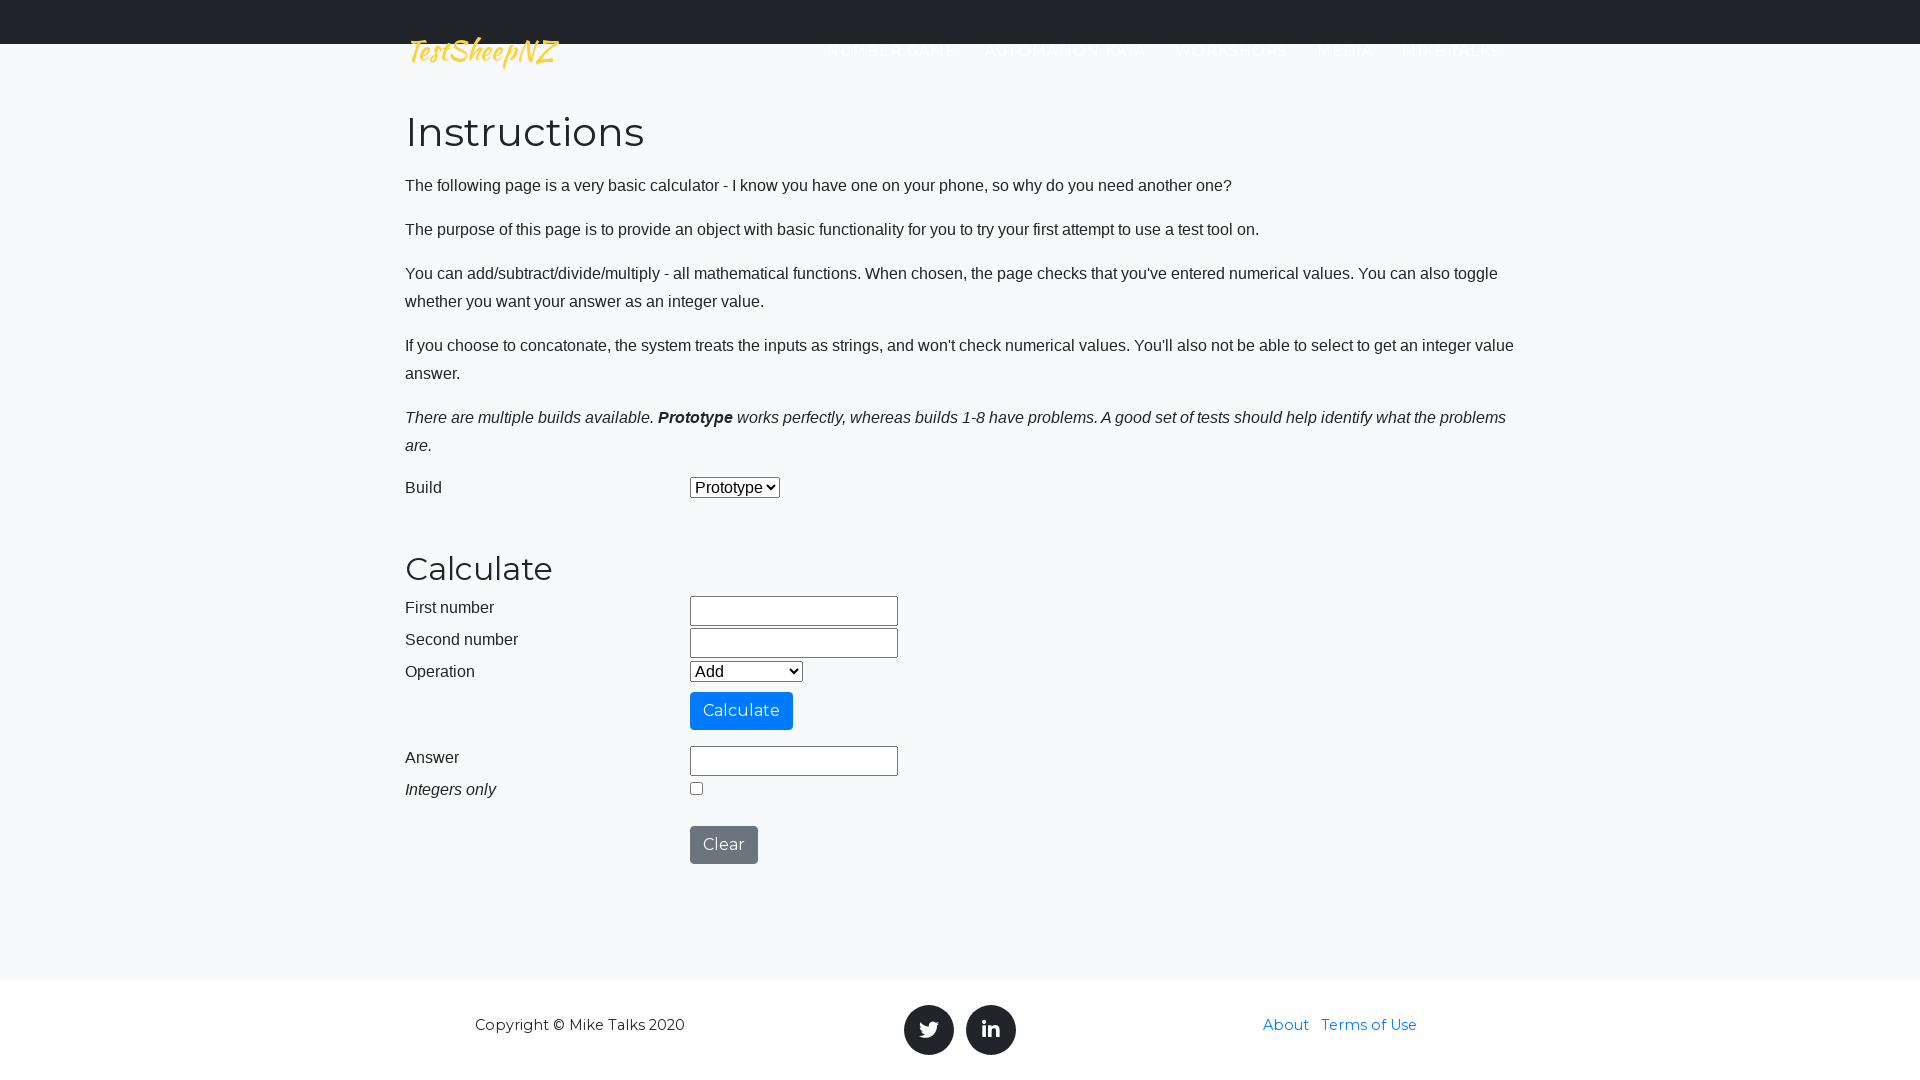

Selected 'Prototype' build from dropdown on #selectBuild
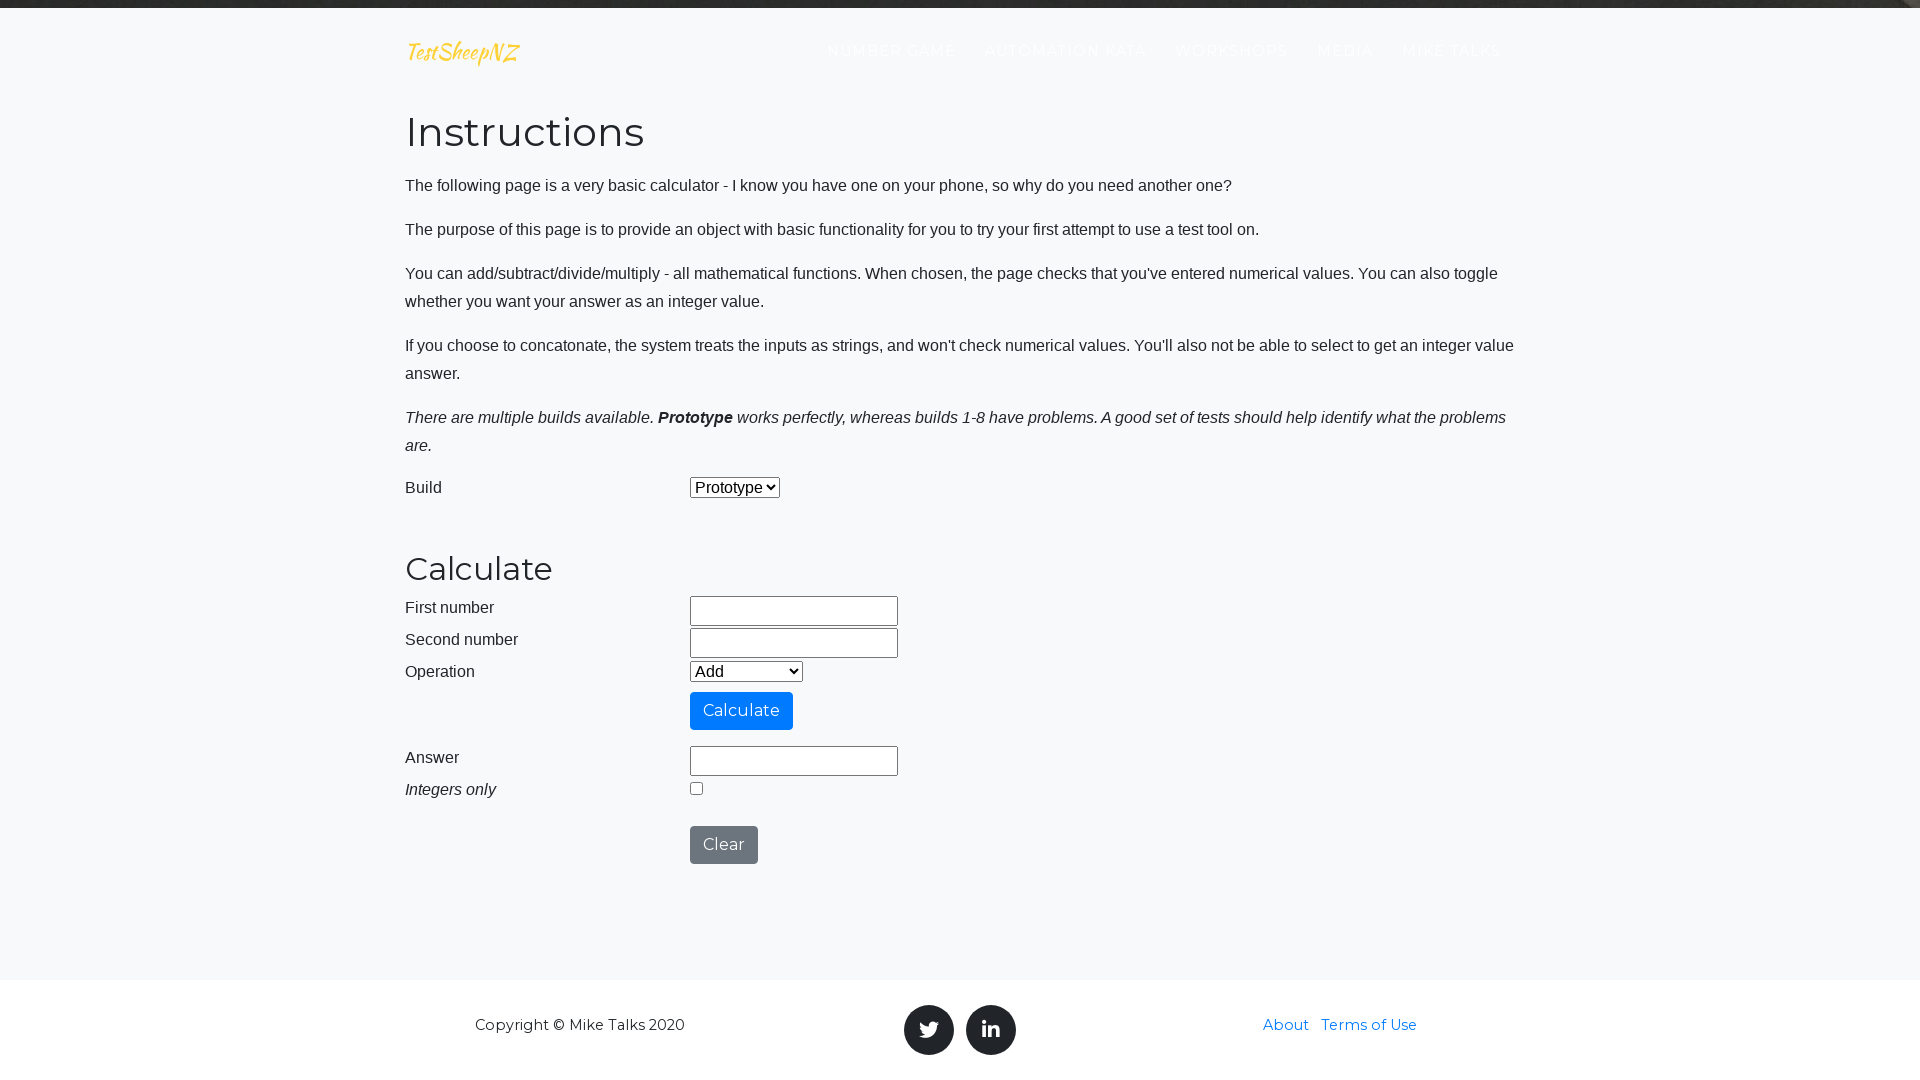

Entered first string value 'gs' in number1Field on #number1Field
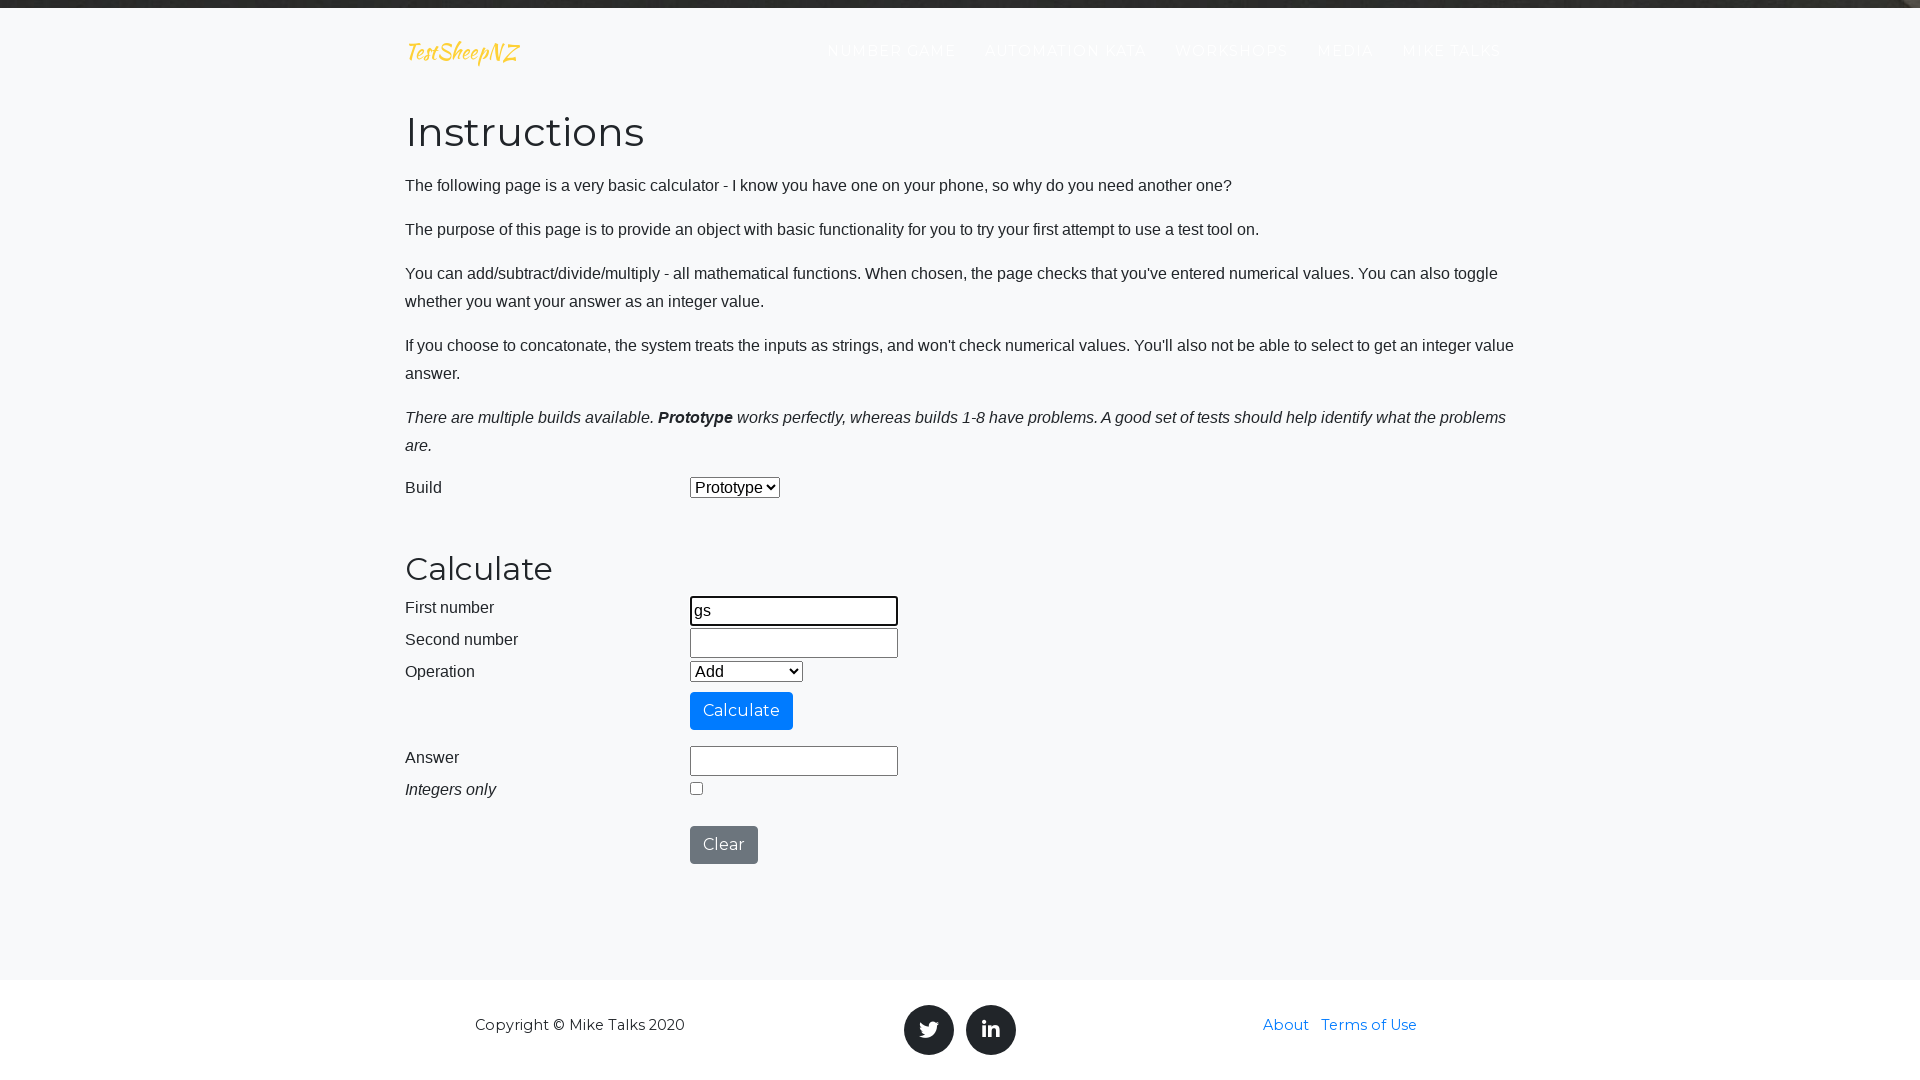

Entered second string value 'bu' in number2Field on #number2Field
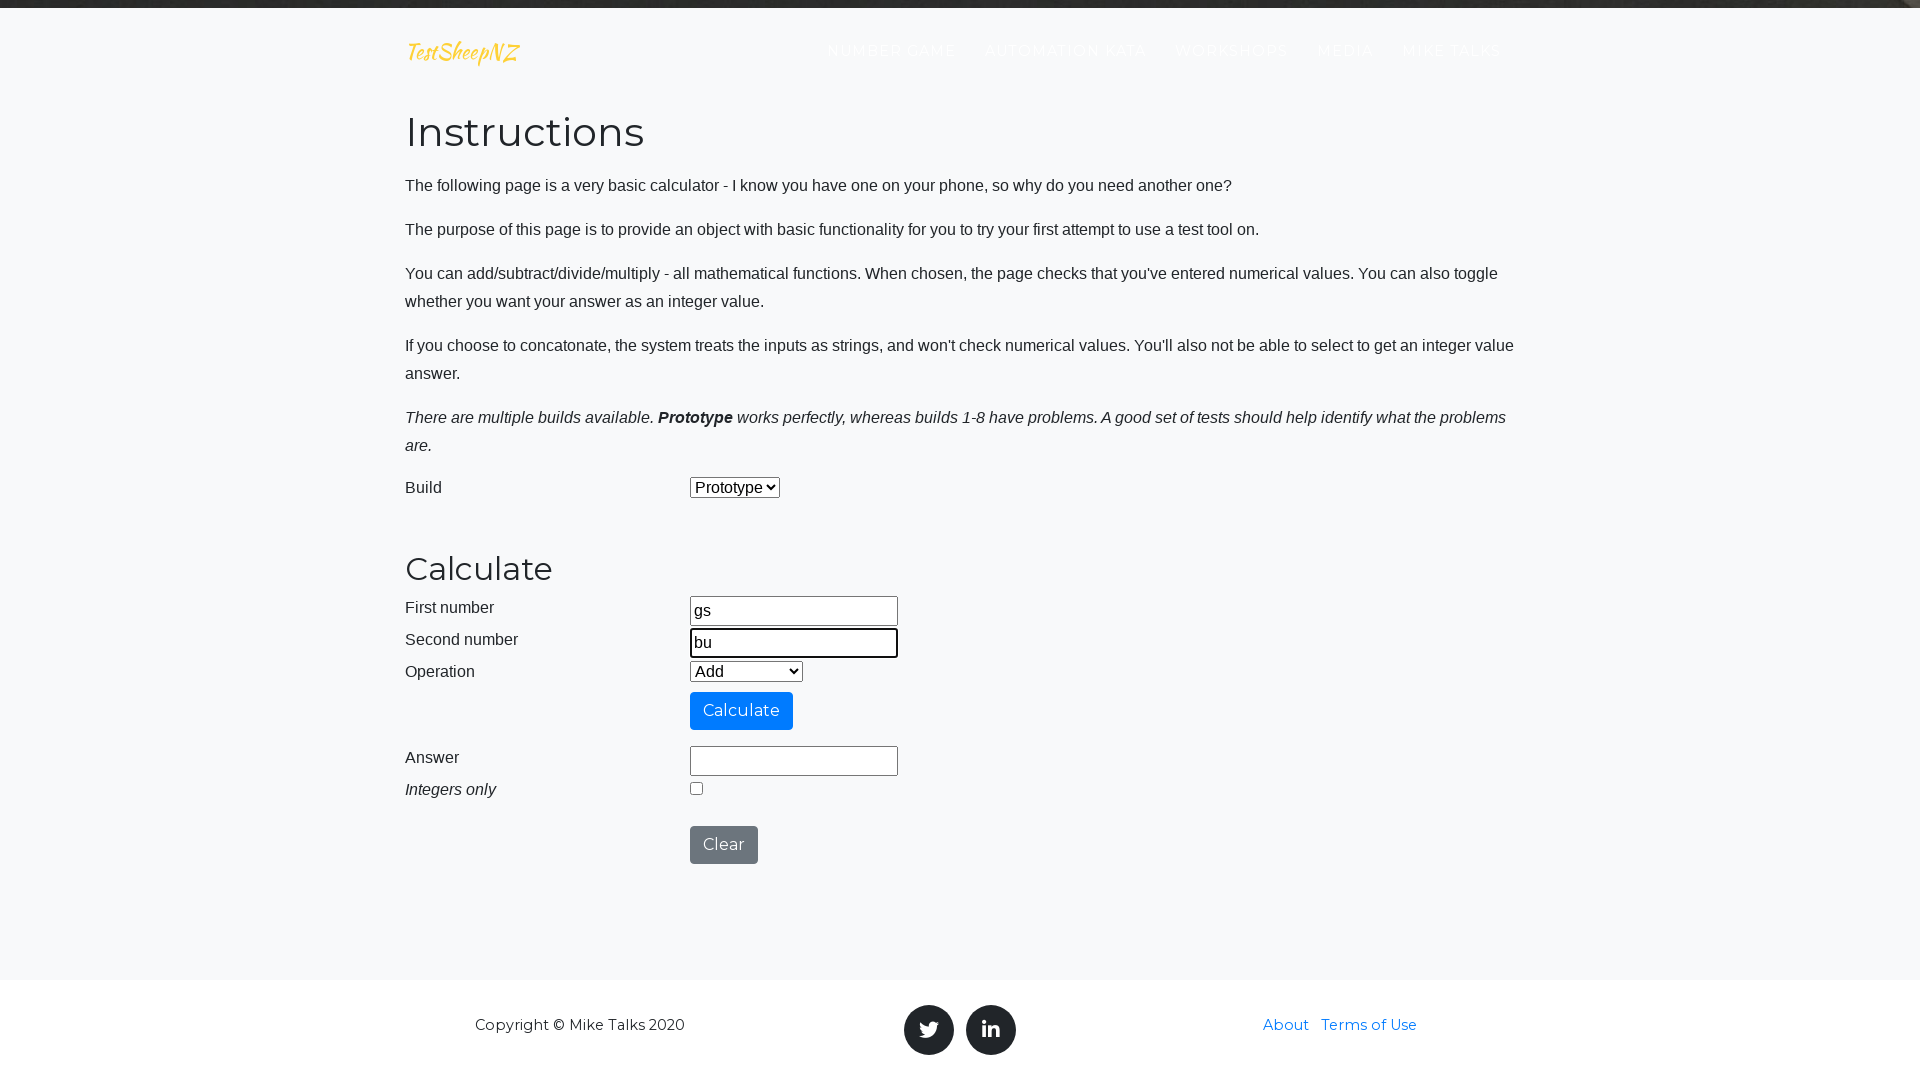

Selected 'Concatenate' operation from dropdown on #selectOperationDropdown
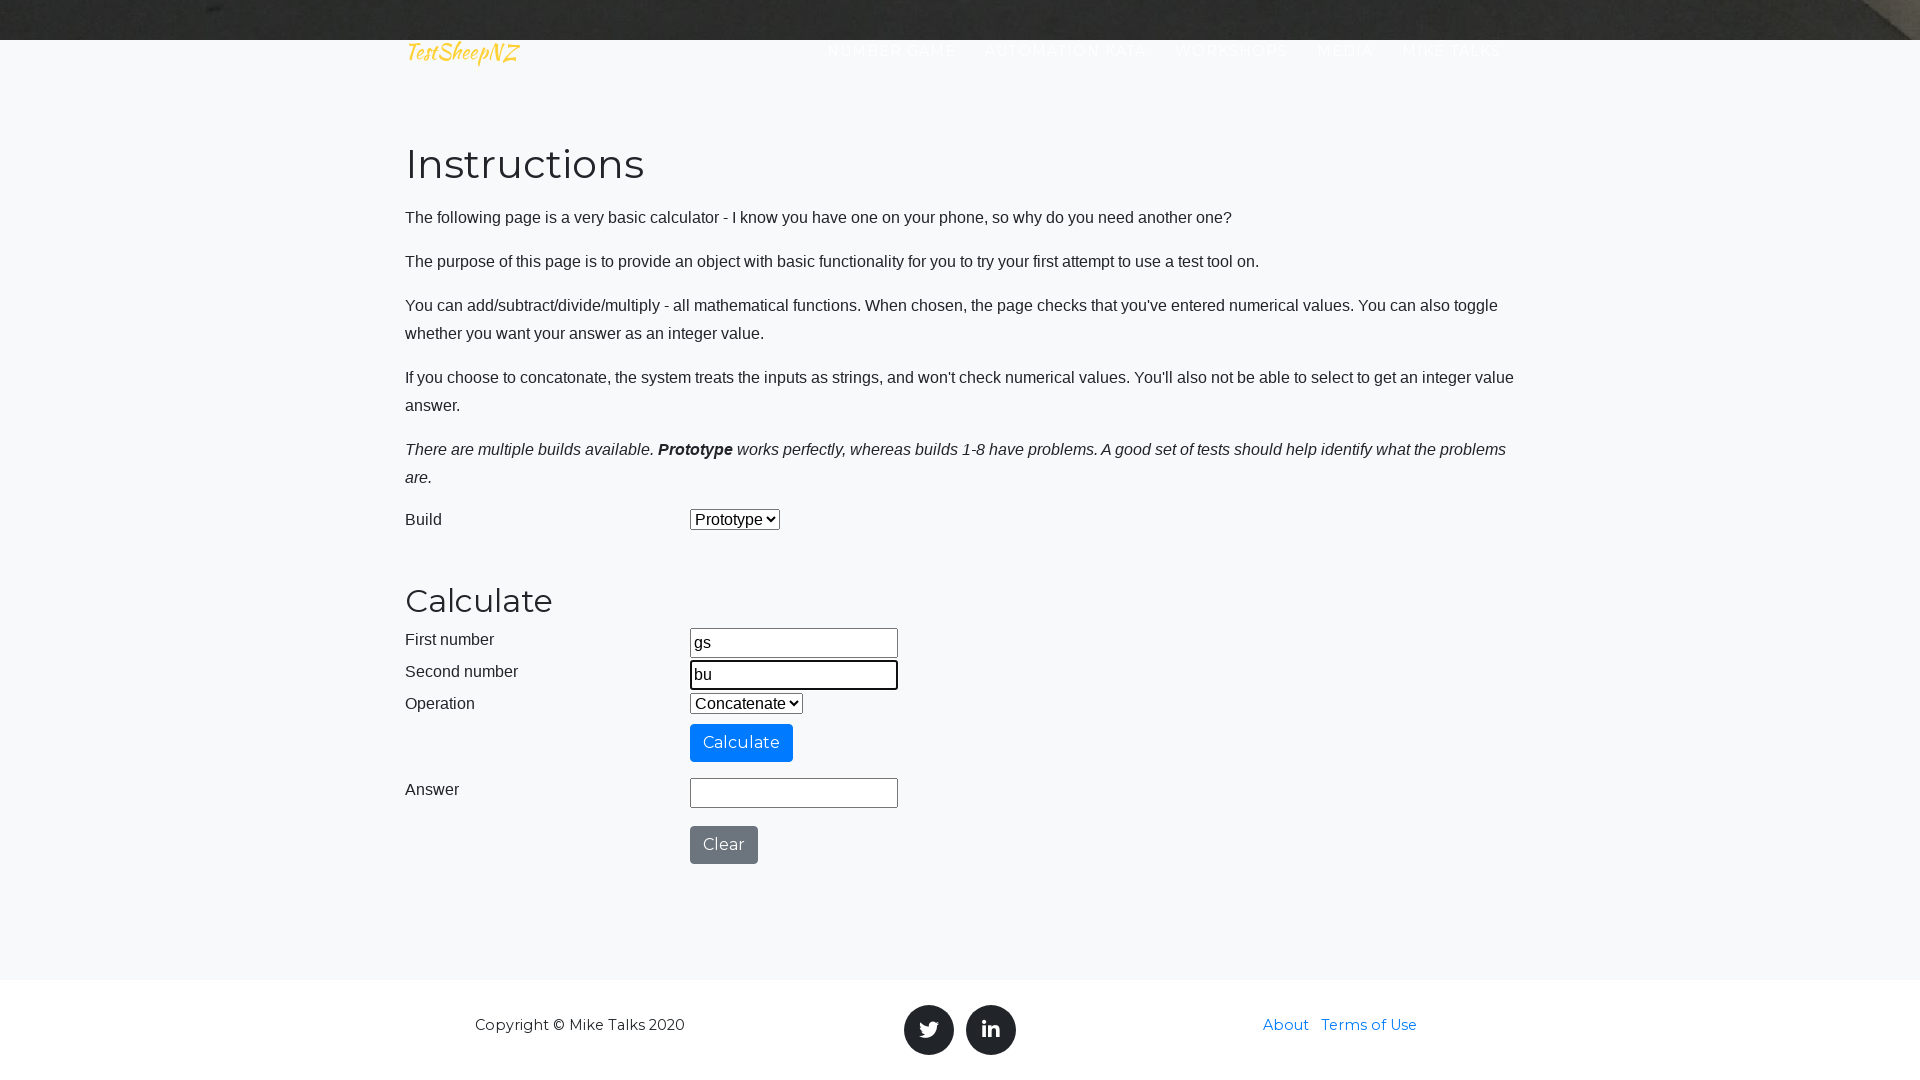

Clicked calculate button at (742, 743) on #calculateButton
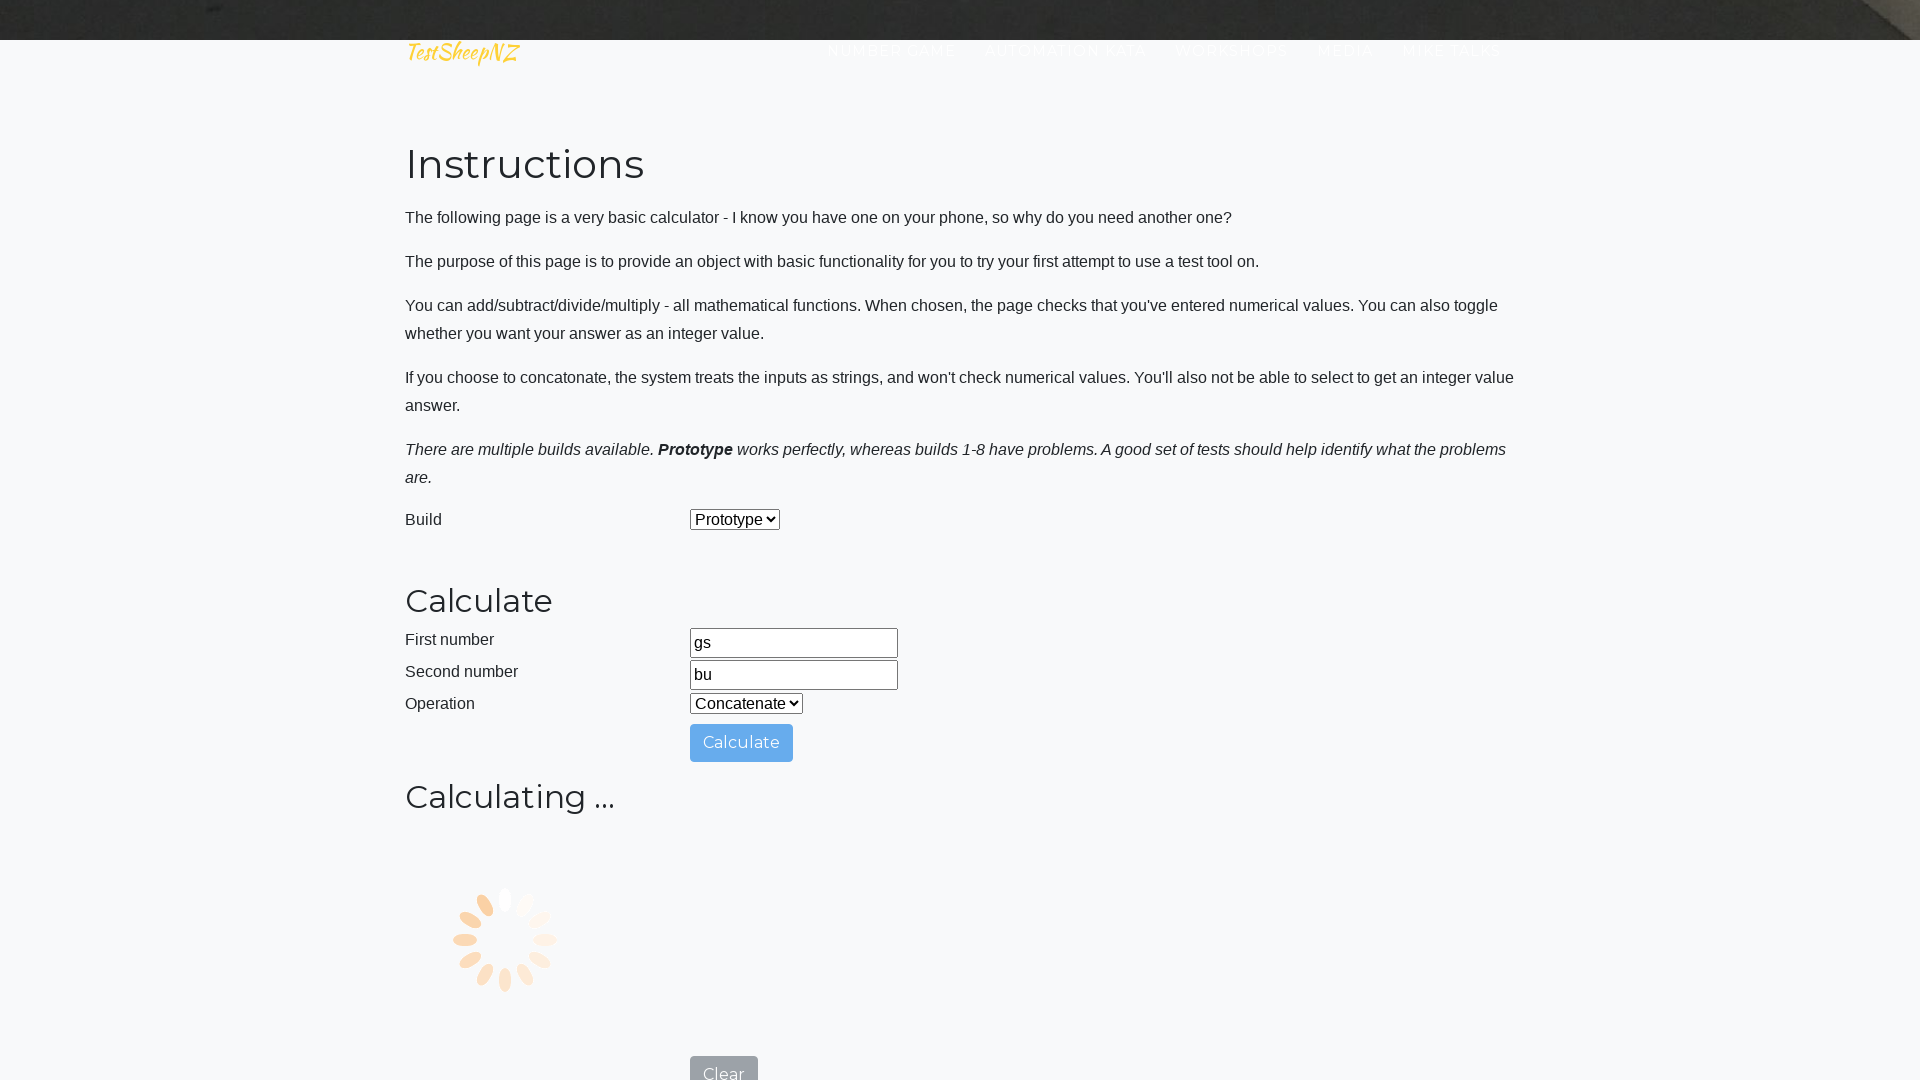

Answer field populated with concatenation result
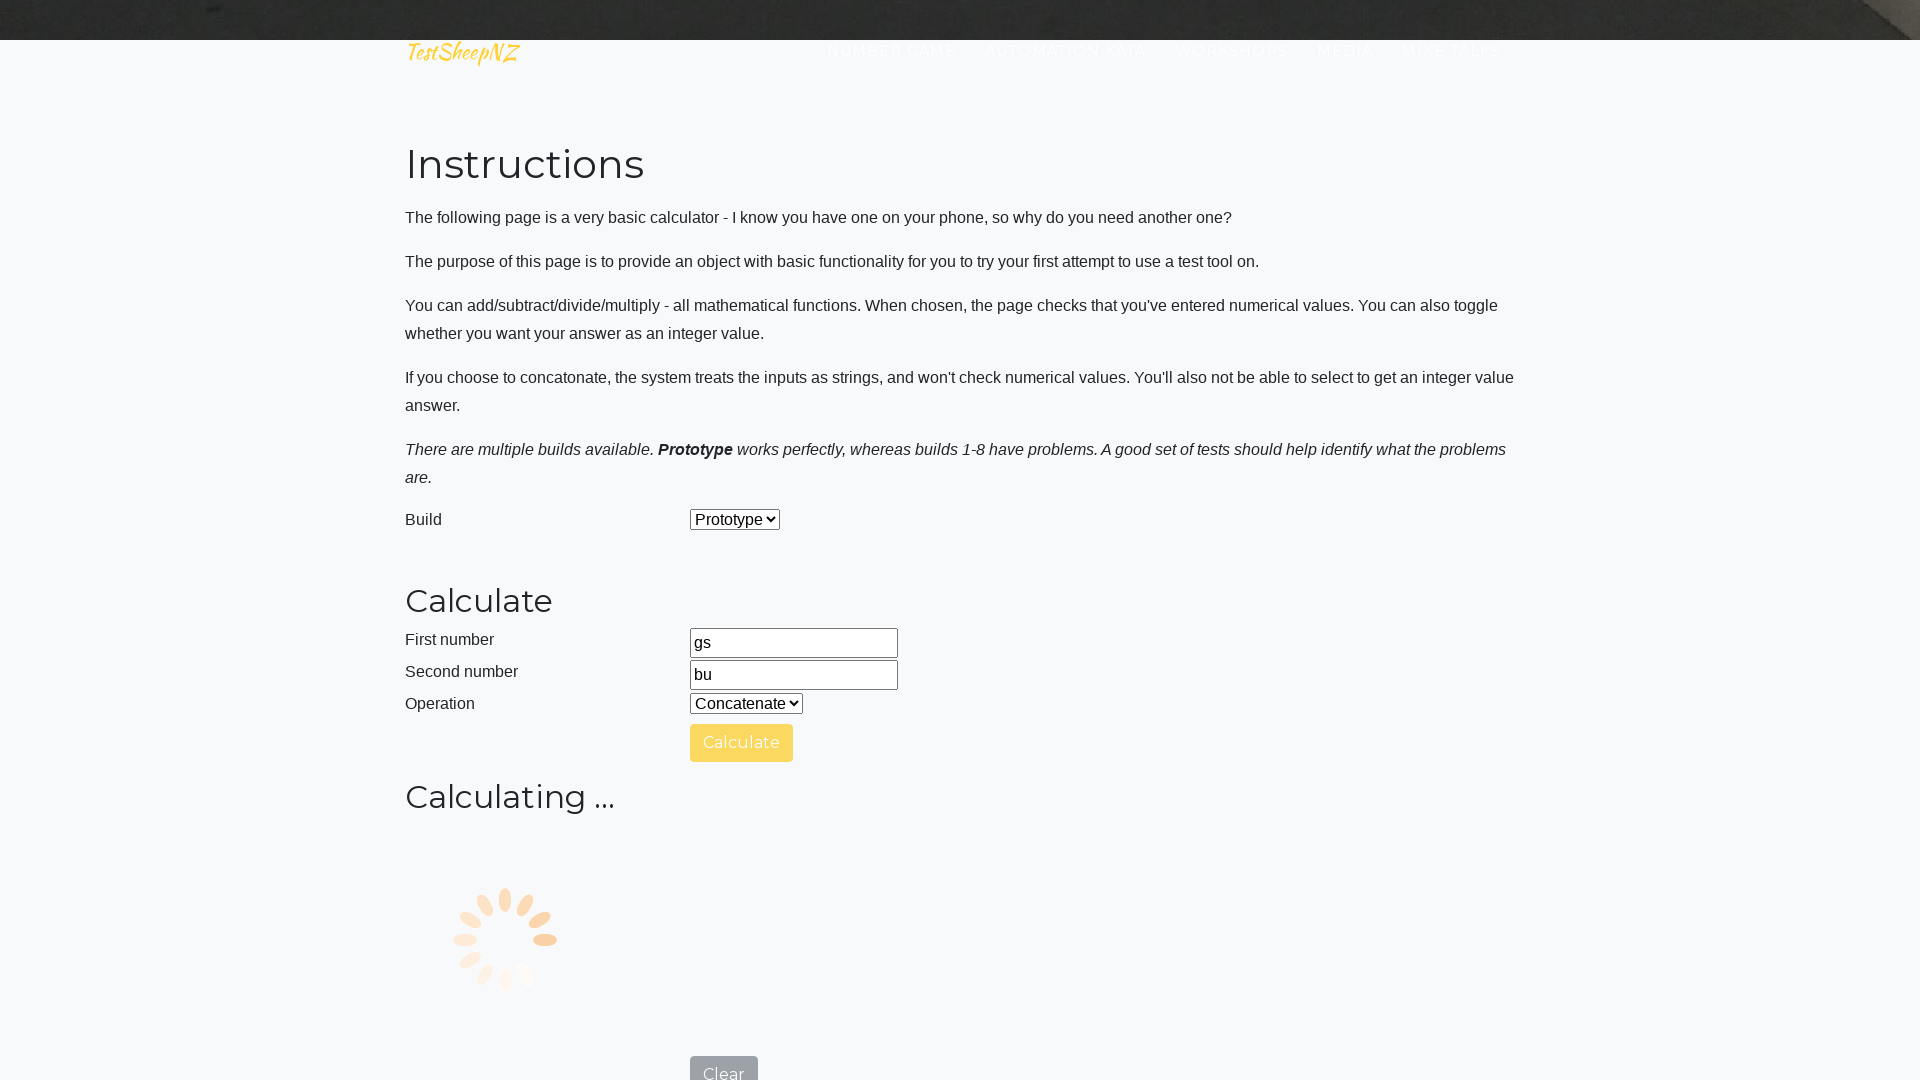

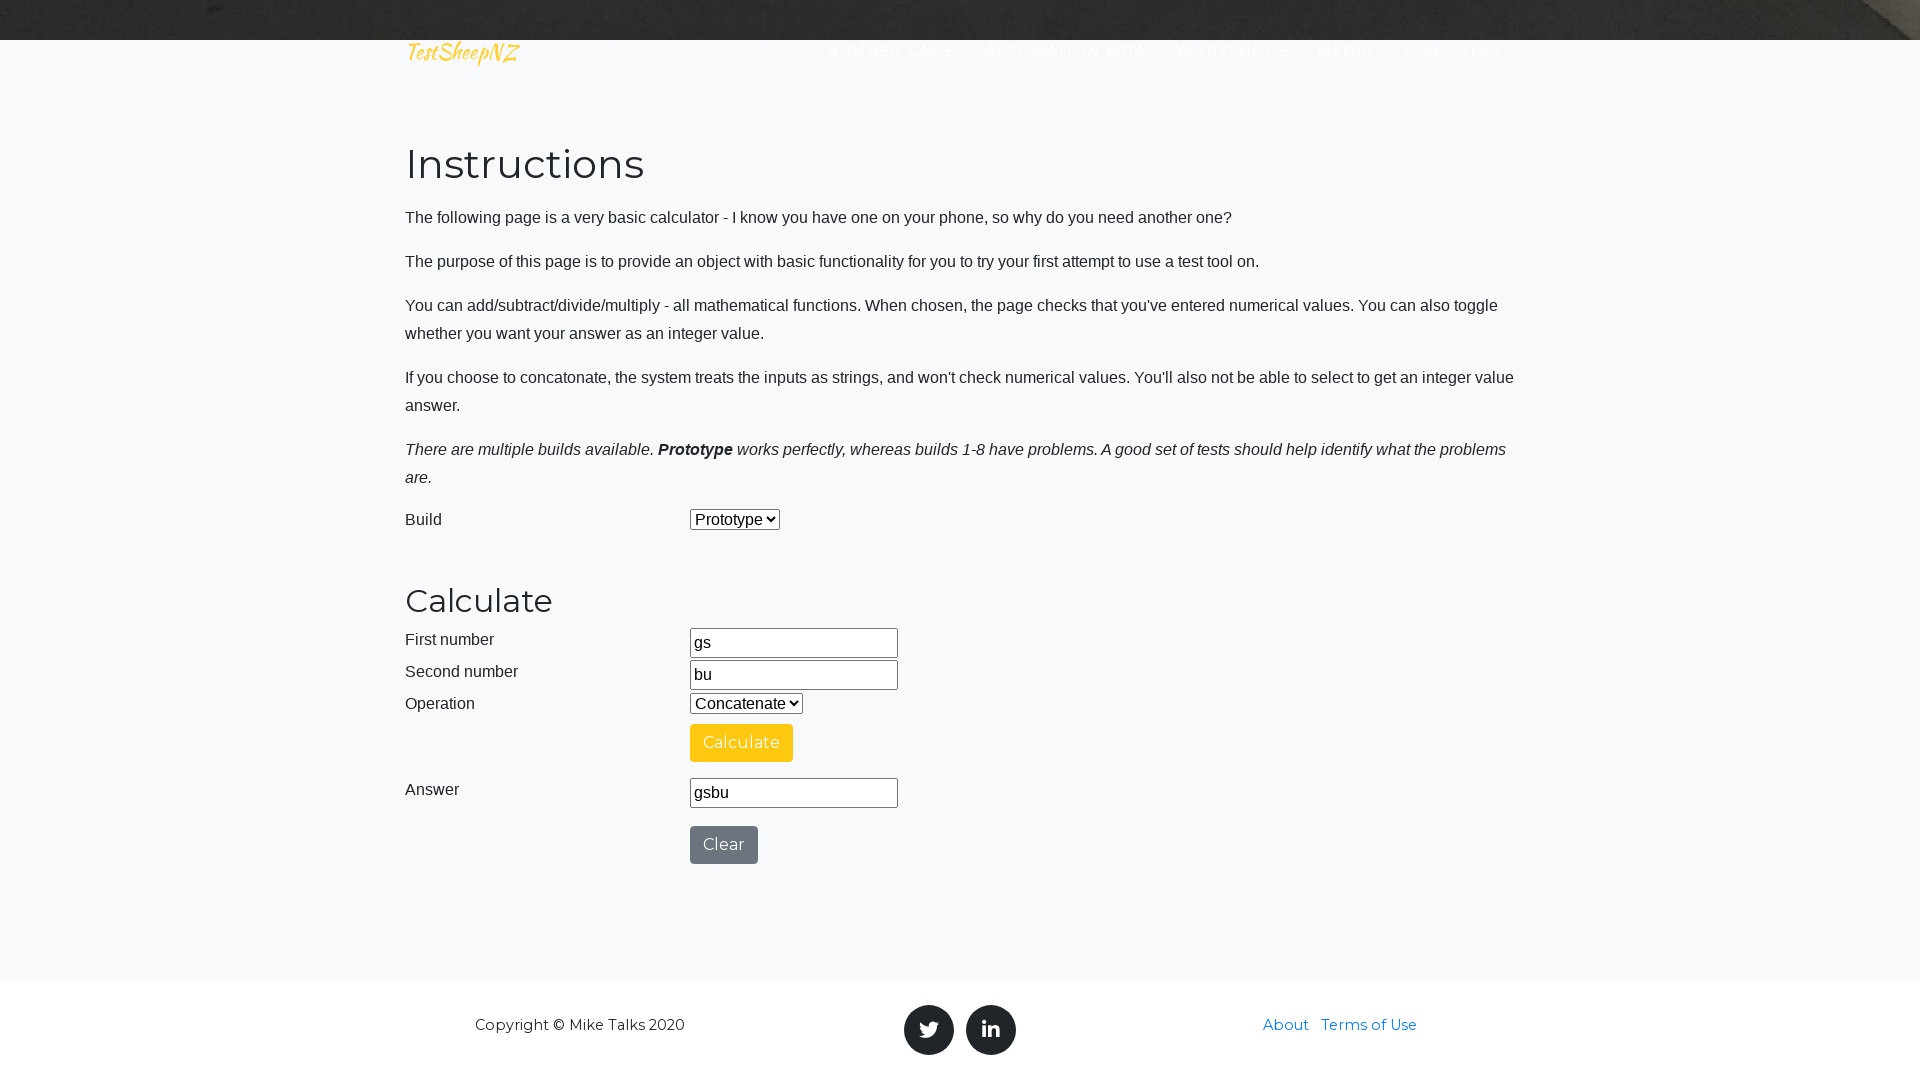